Tests dropdown selection functionality by selecting multiple options from a select element

Starting URL: https://techcanvass.com/examples/register.html

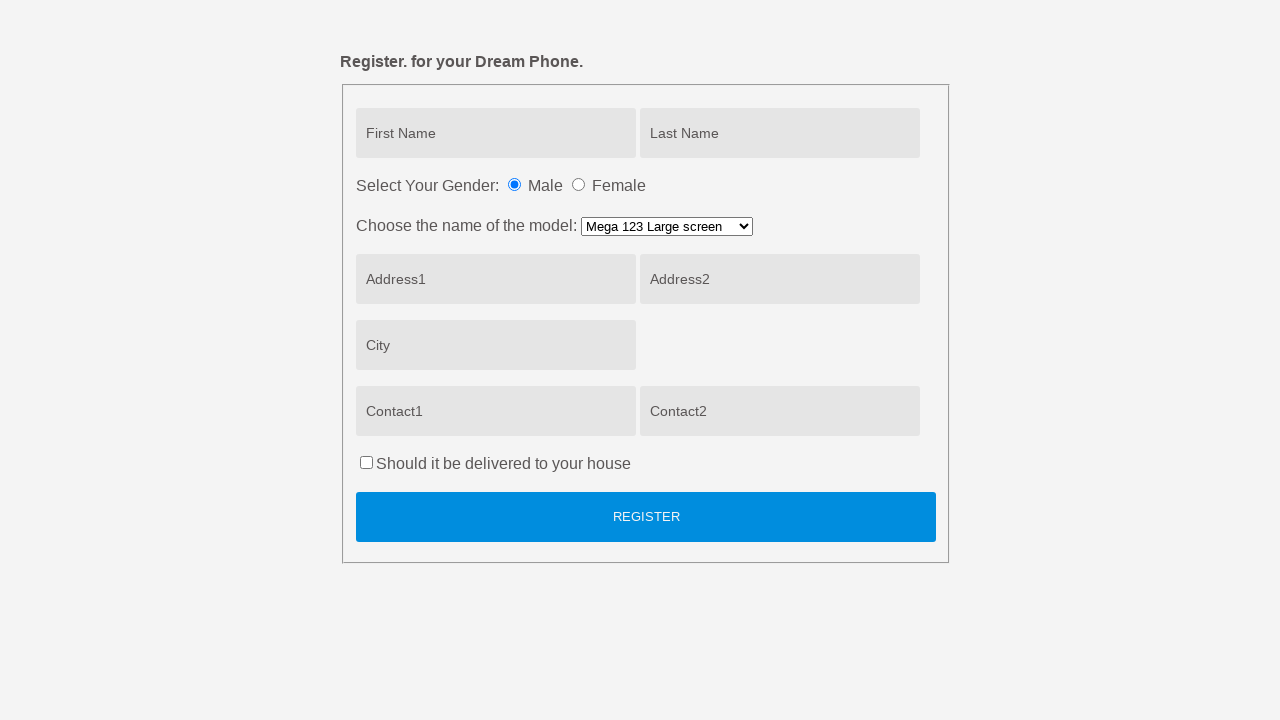

Located dropdown select element with name='model'
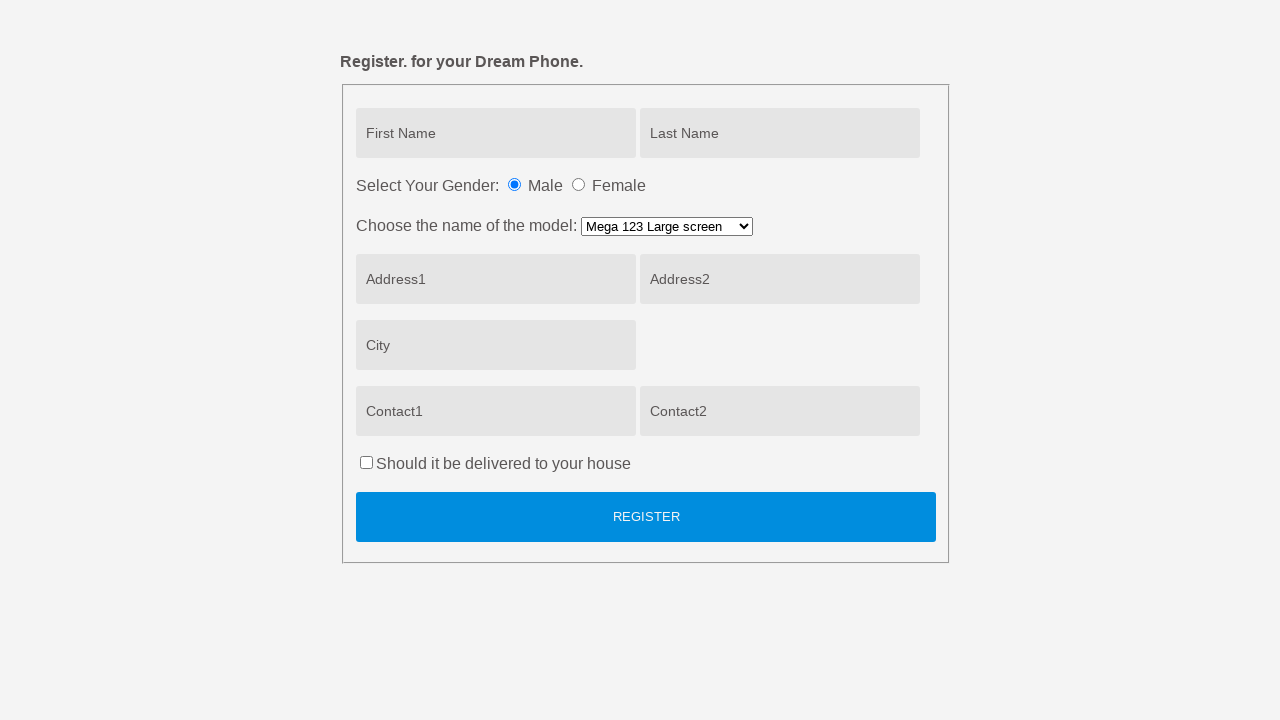

Selected first option 'Serene Pad 64G' from dropdown on select[name='model']
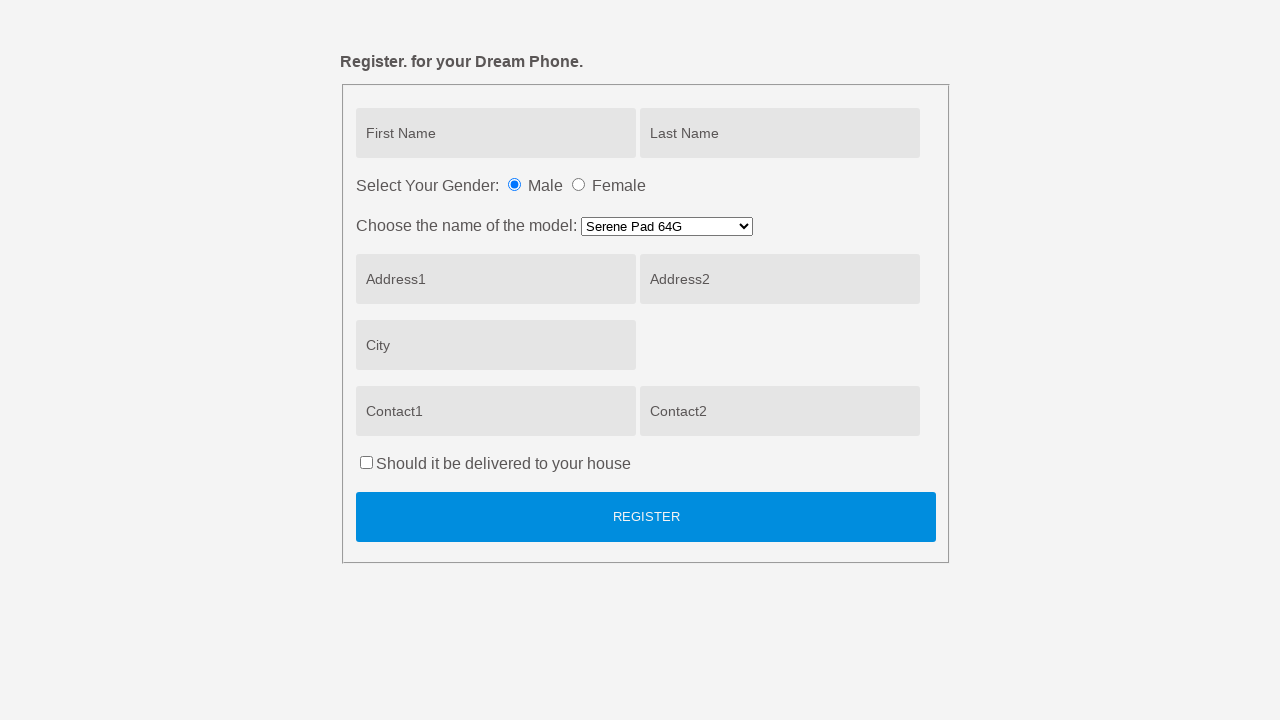

Selected second option 'Mega 123 Medium screen' from dropdown on select[name='model']
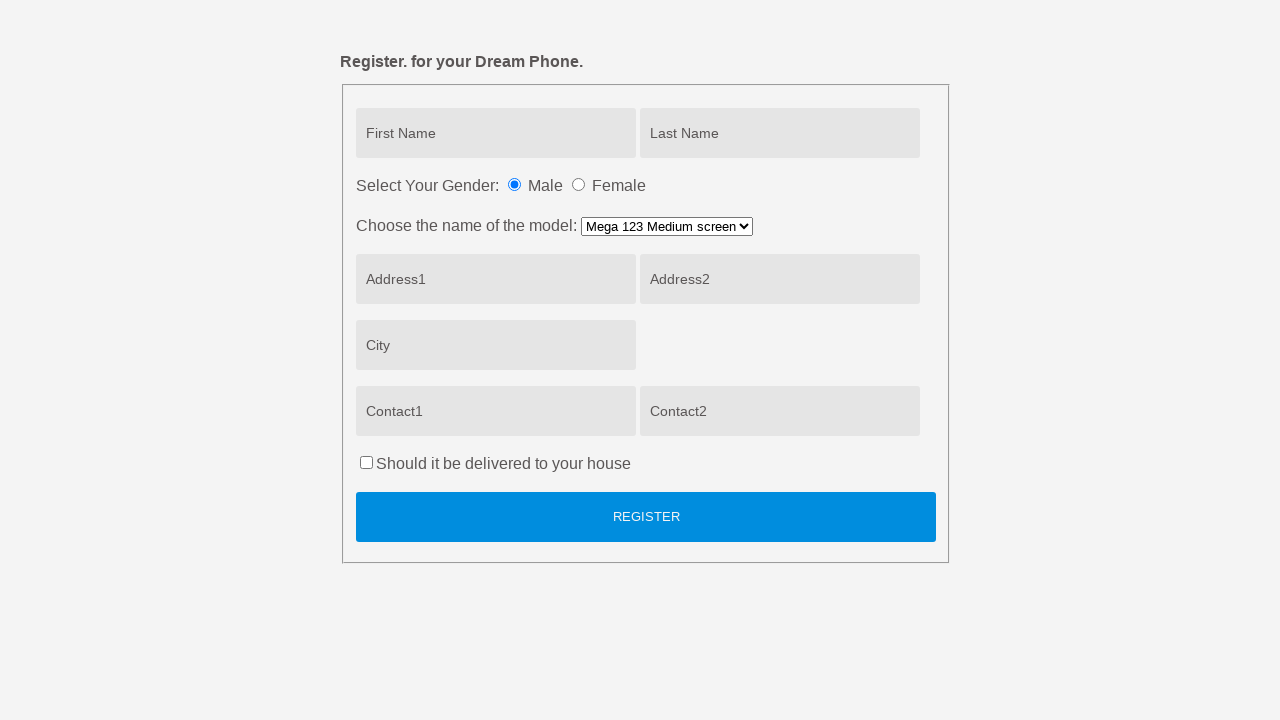

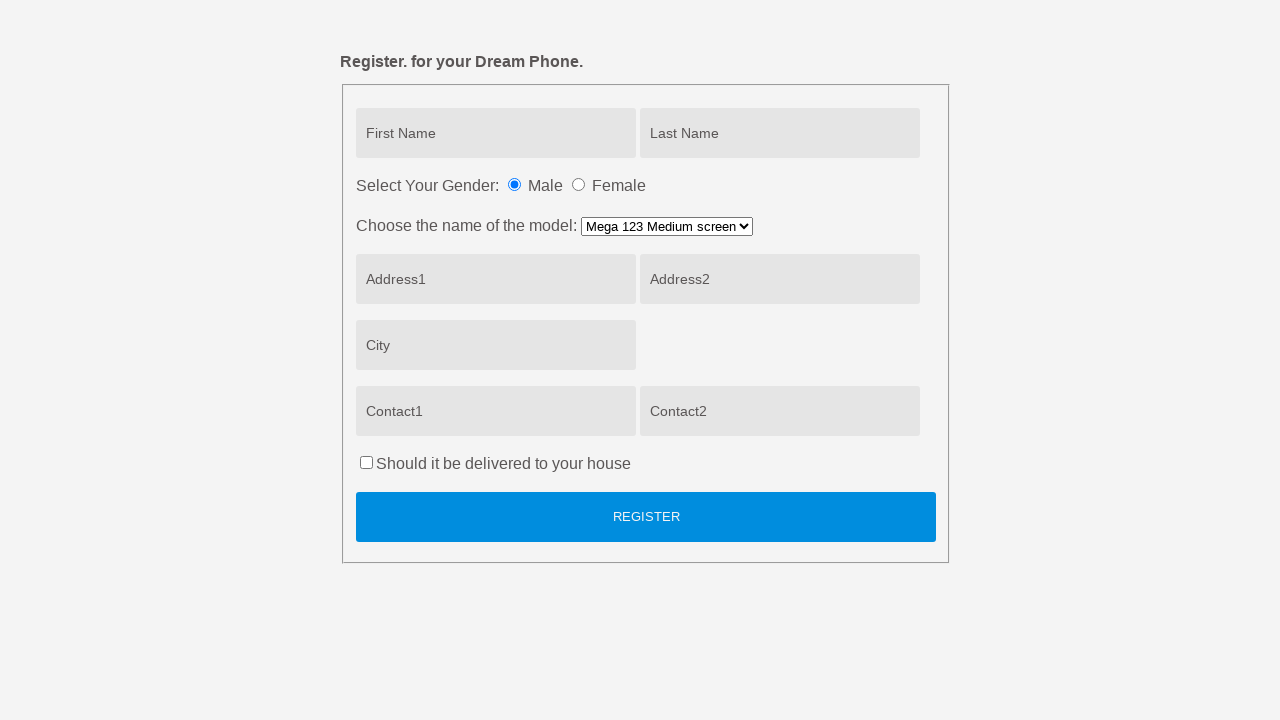